Navigates to the Albion Online profit calculator, selects a server from dropdown, clicks on a resource type (metal), selects a town, and enters a tax value in the input field.

Starting URL: https://albion-profit-calculator.com/ru/refining

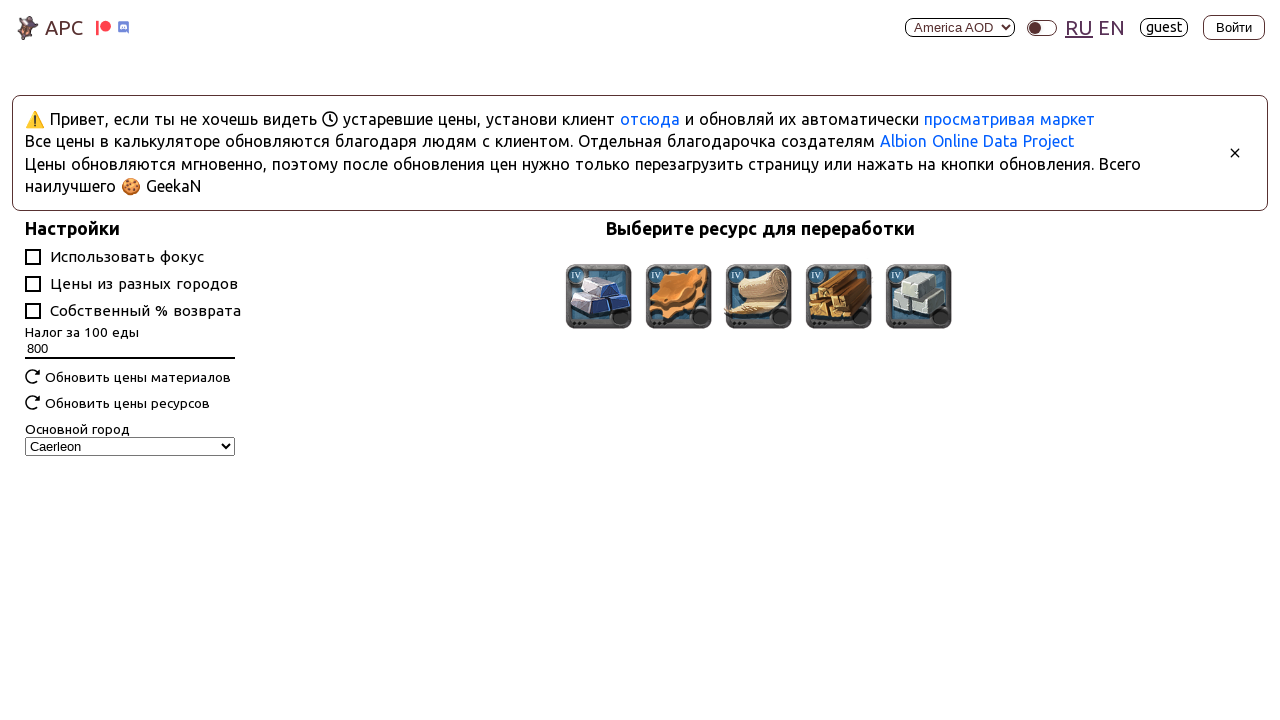

Page loaded successfully
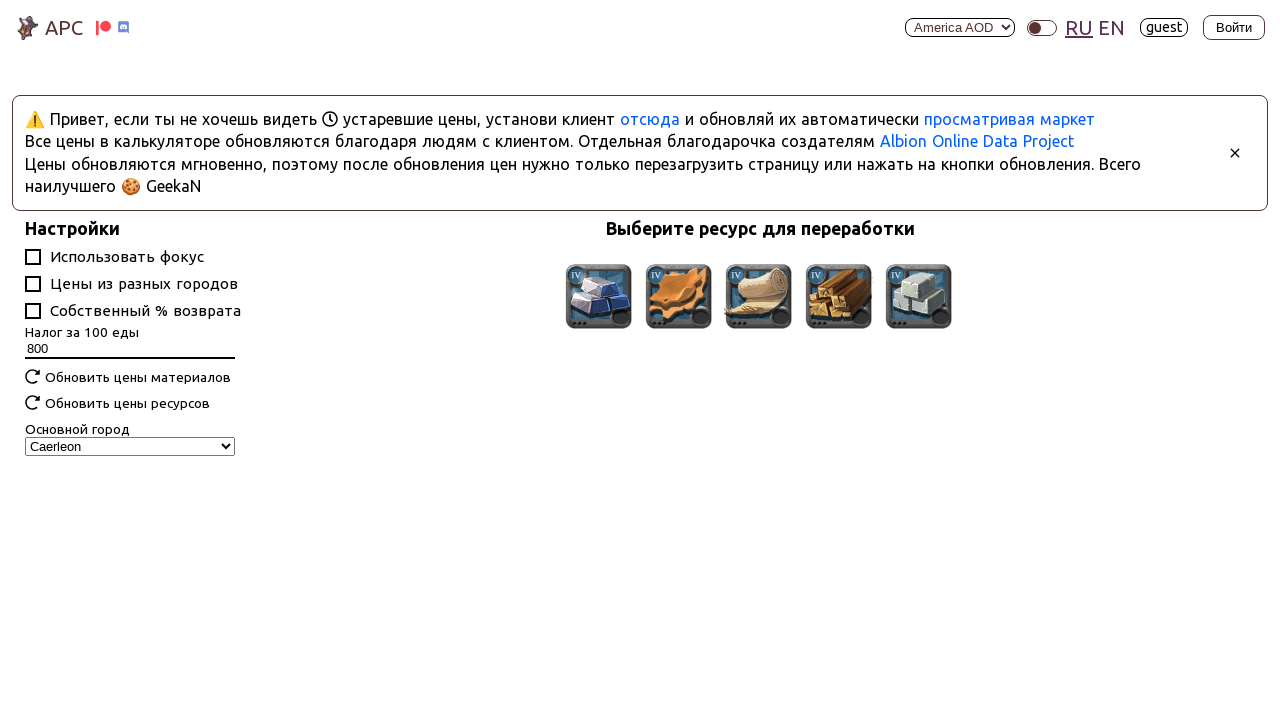

Clicked on server selection dropdown at (960, 28) on xpath=//*[@id="__layout"]/div/div/section/div[1]/div[2]/select
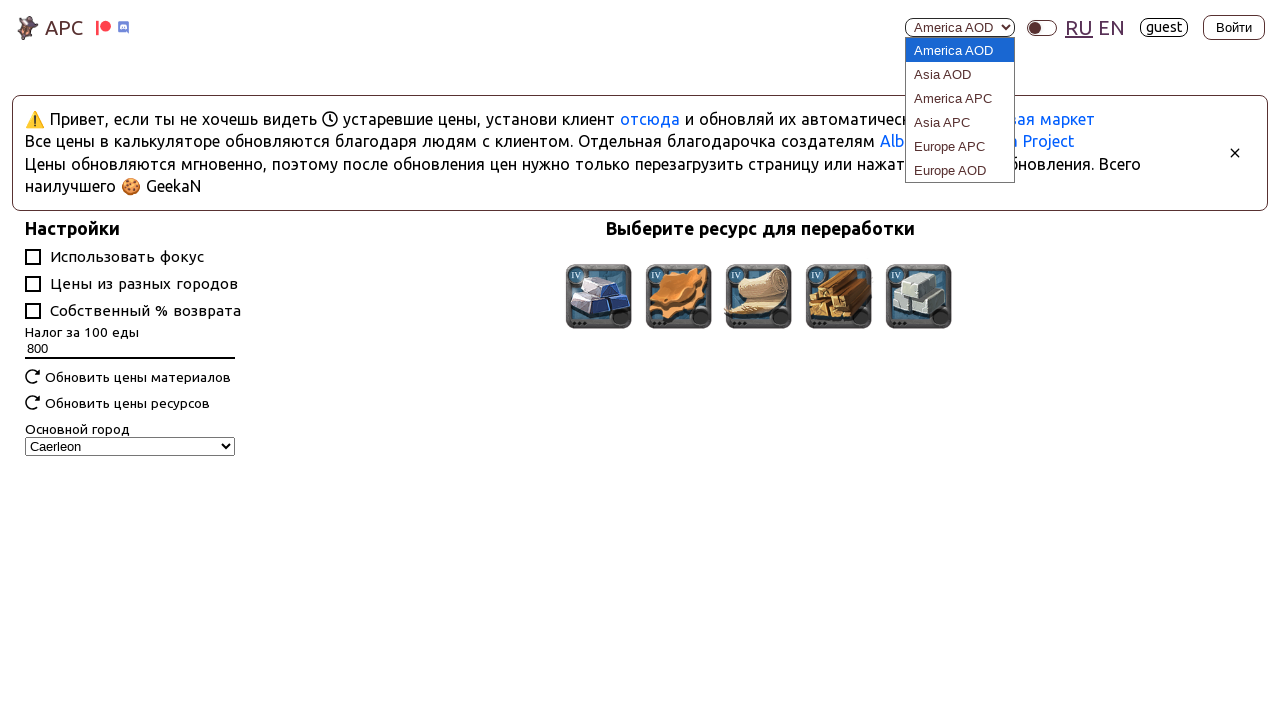

Pressed ArrowDown 1 times to navigate dropdown
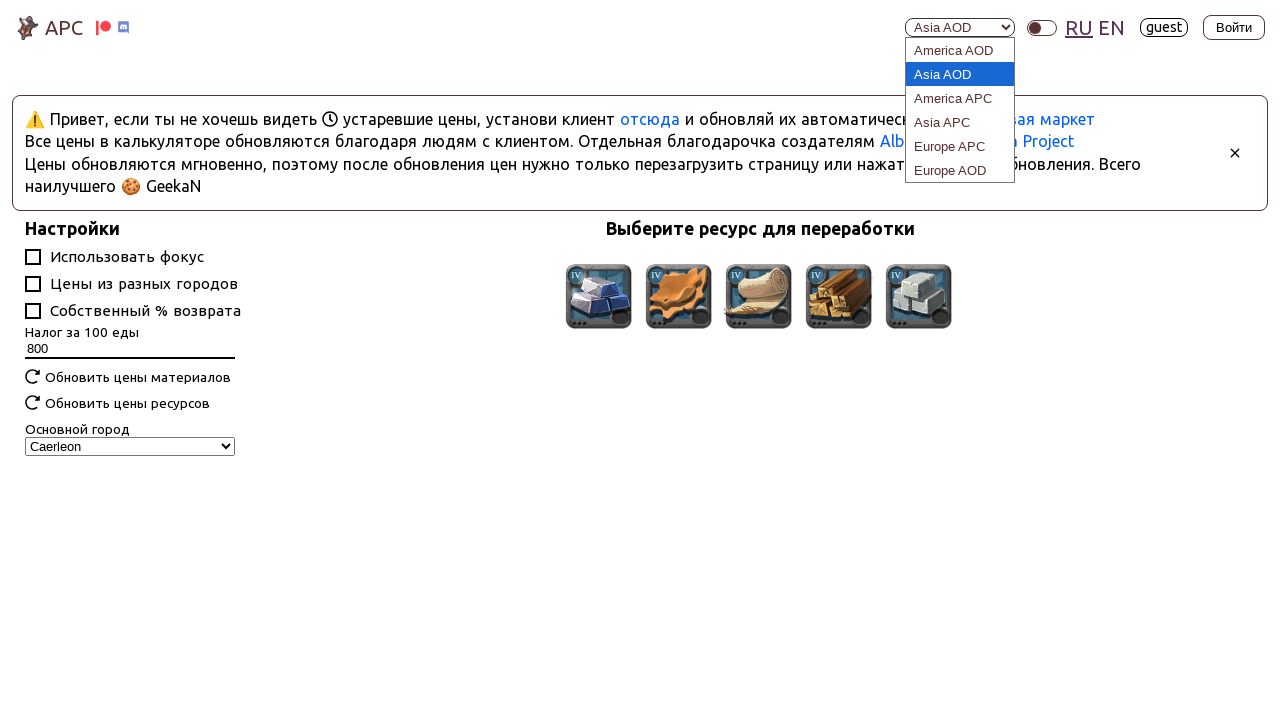

Waited 1 second between dropdown navigation
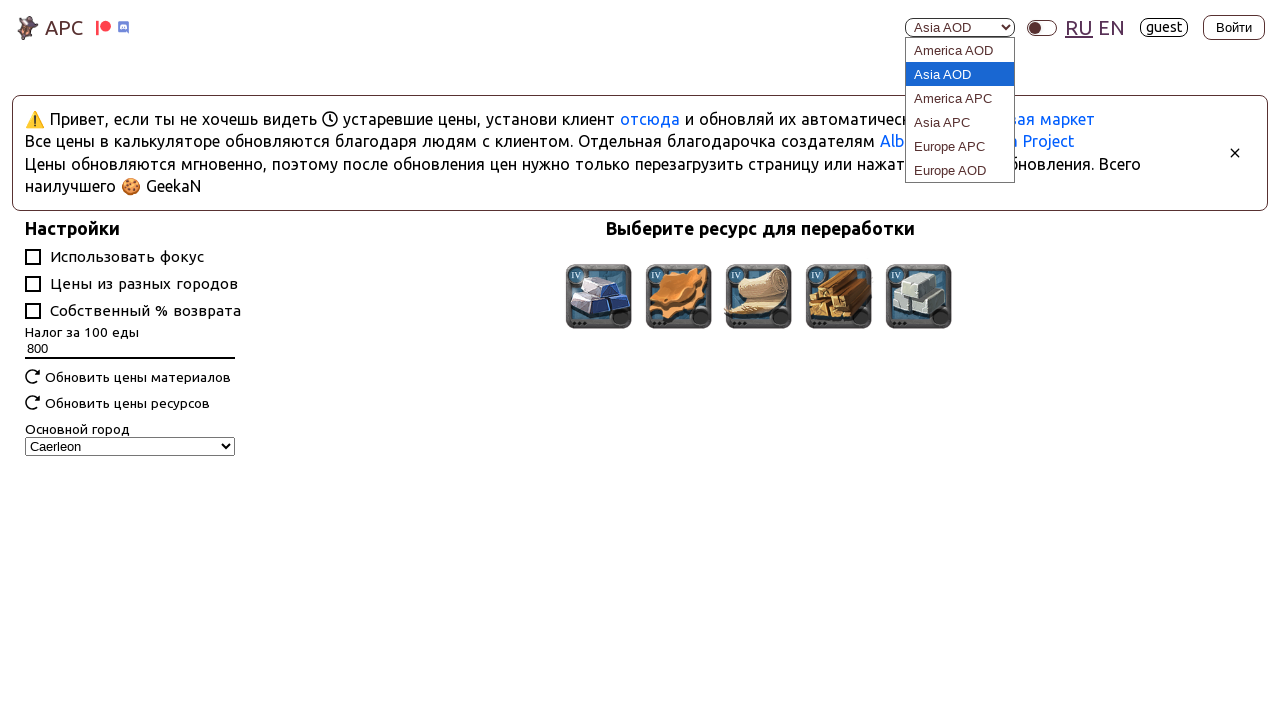

Pressed ArrowDown 2 times to navigate dropdown
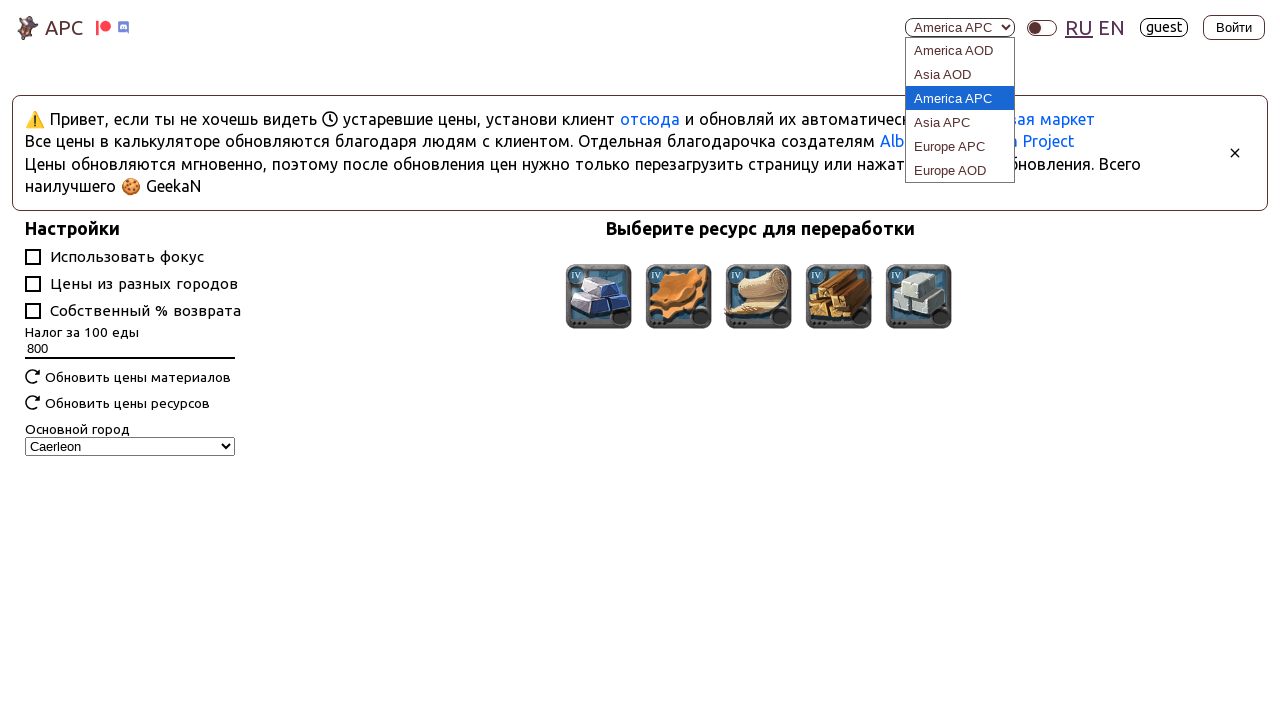

Waited 1 second between dropdown navigation
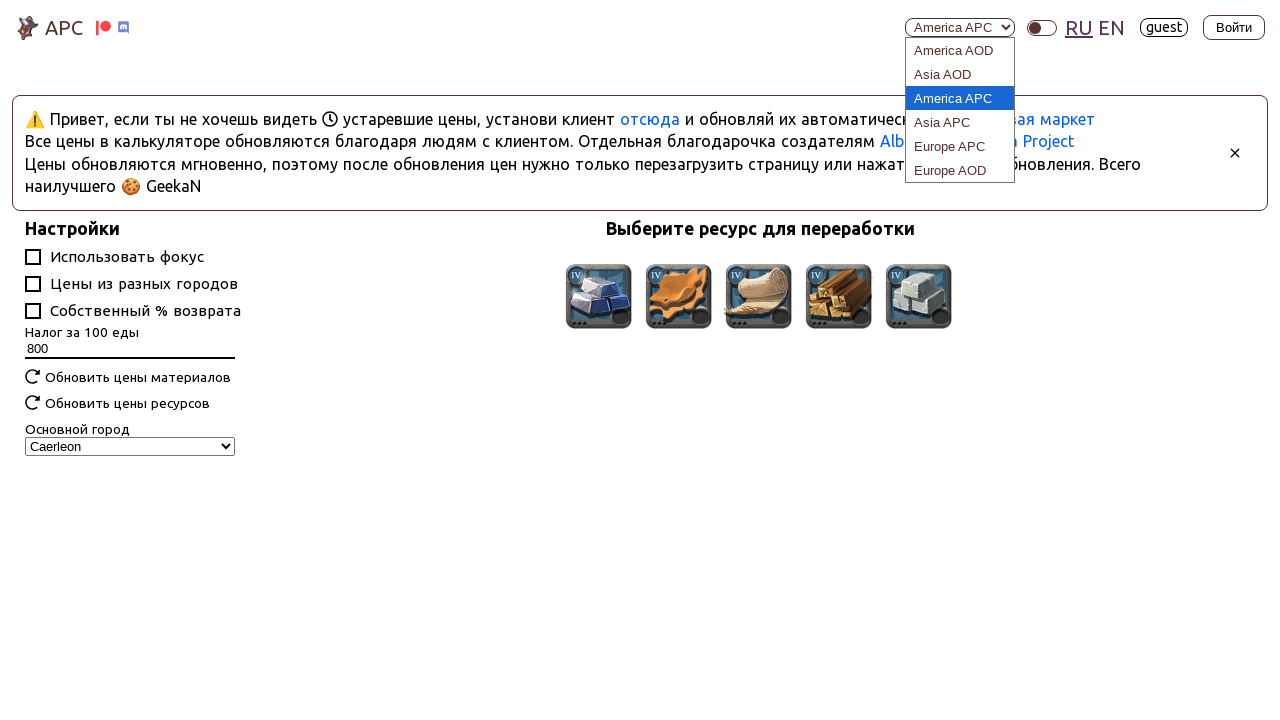

Pressed ArrowDown 3 times to navigate dropdown
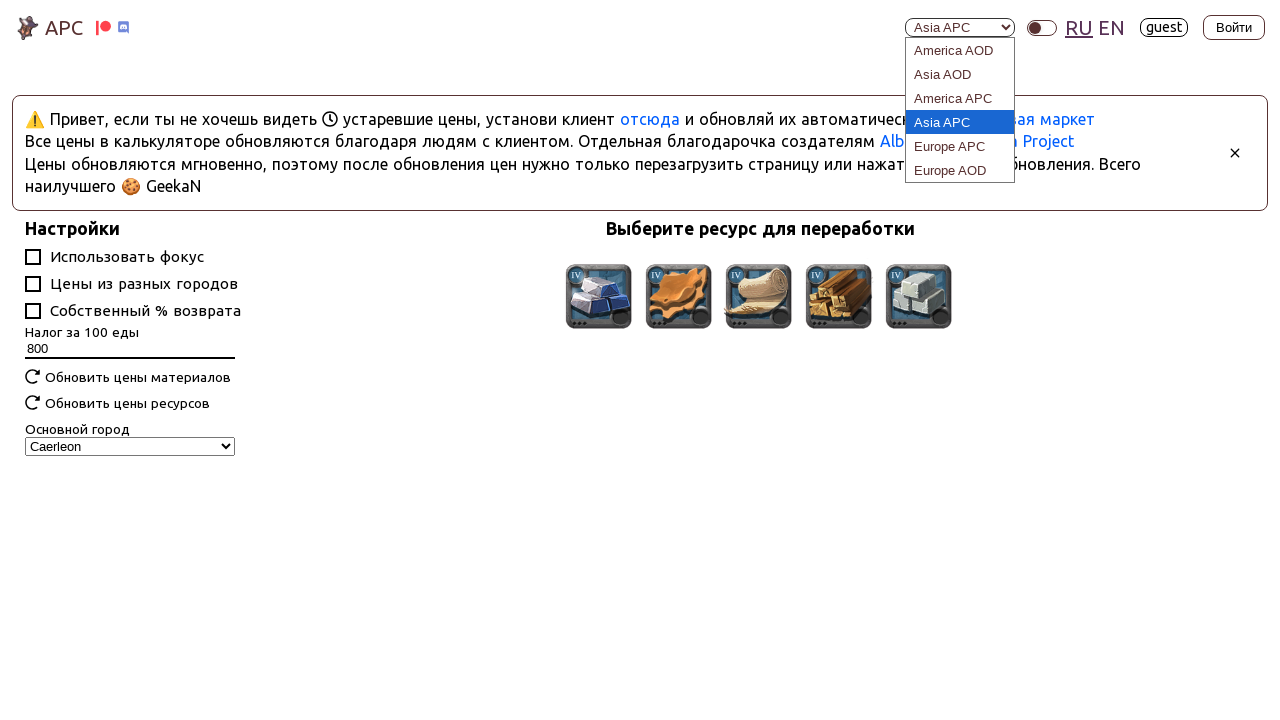

Waited 1 second between dropdown navigation
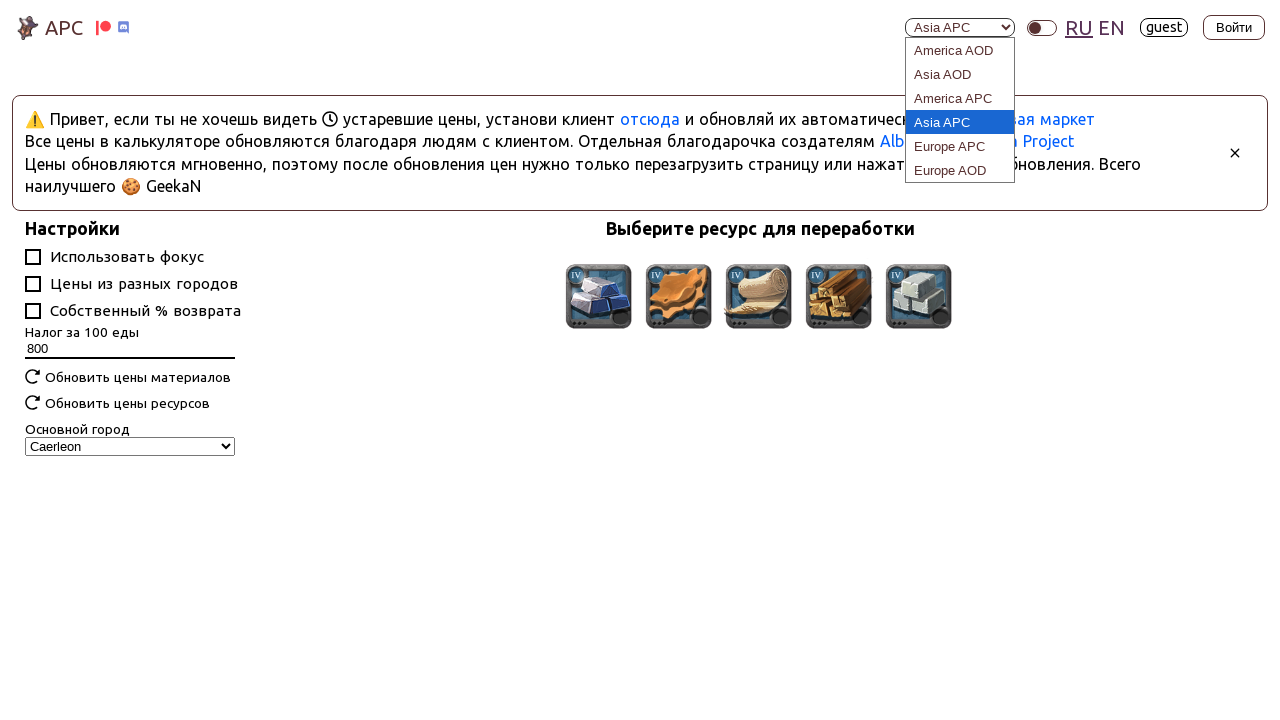

Pressed ArrowDown 4 times to navigate dropdown
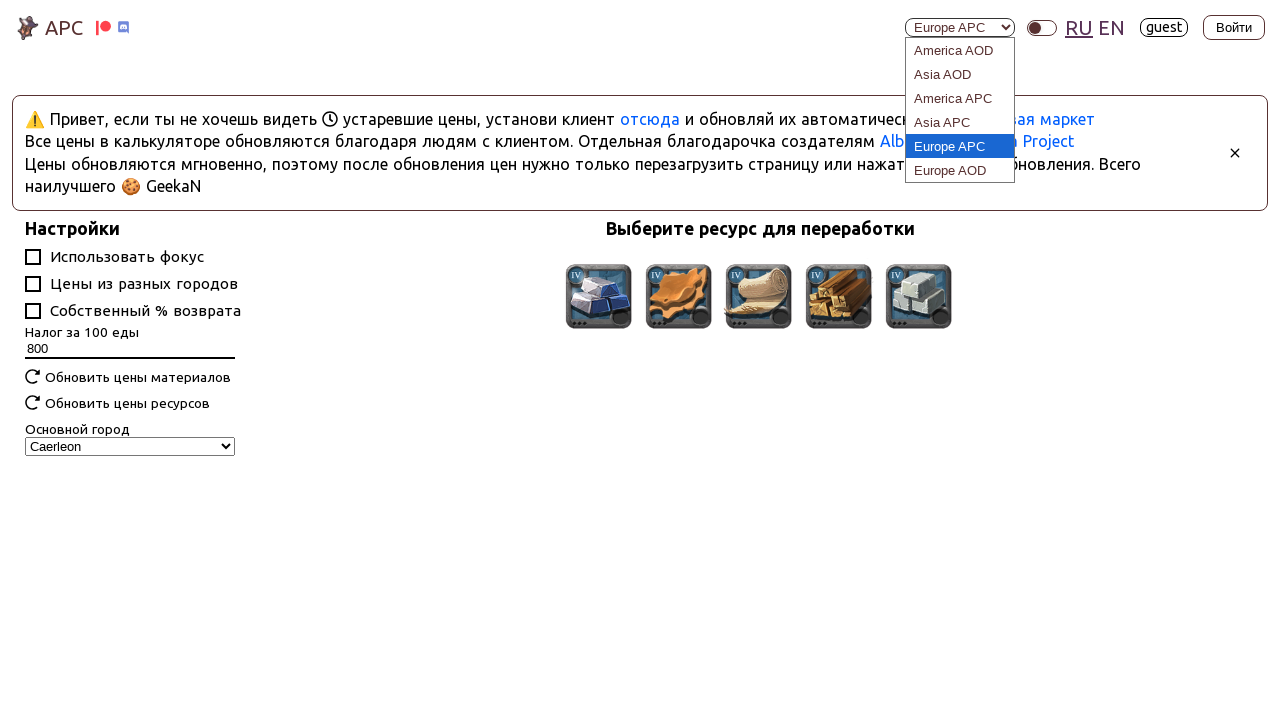

Waited 1 second between dropdown navigation
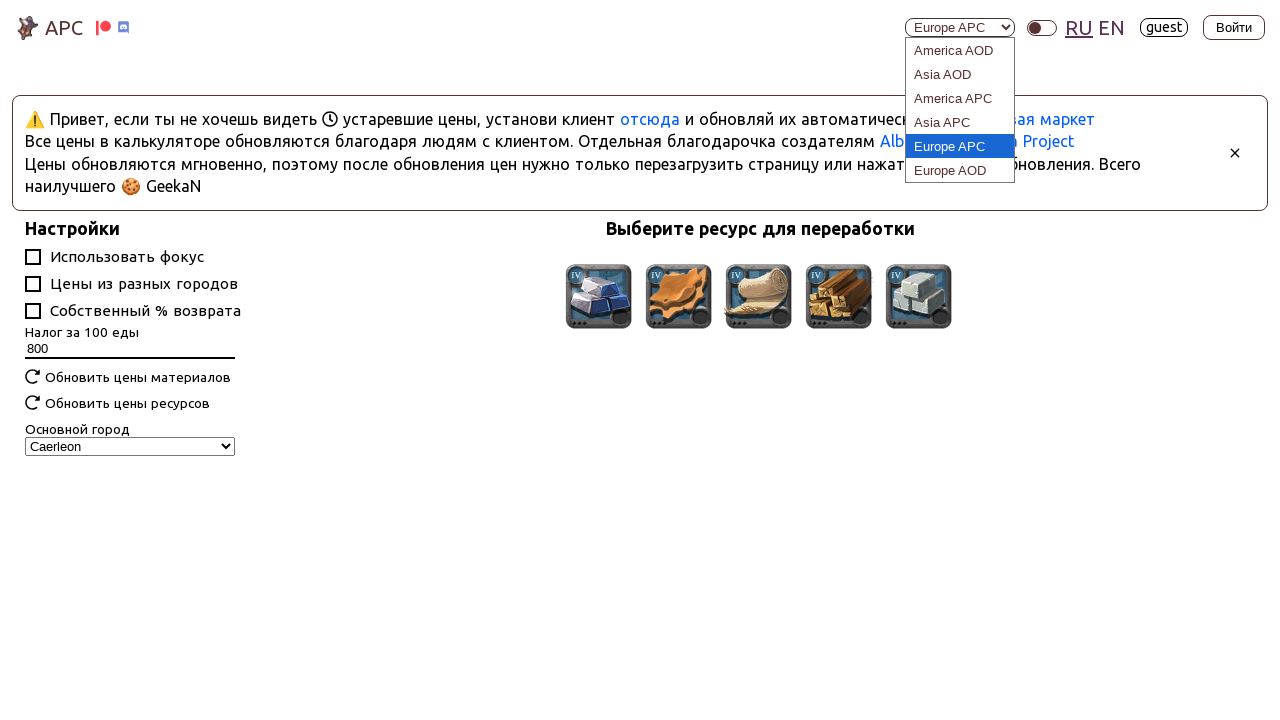

Pressed ArrowDown 5 times to navigate dropdown
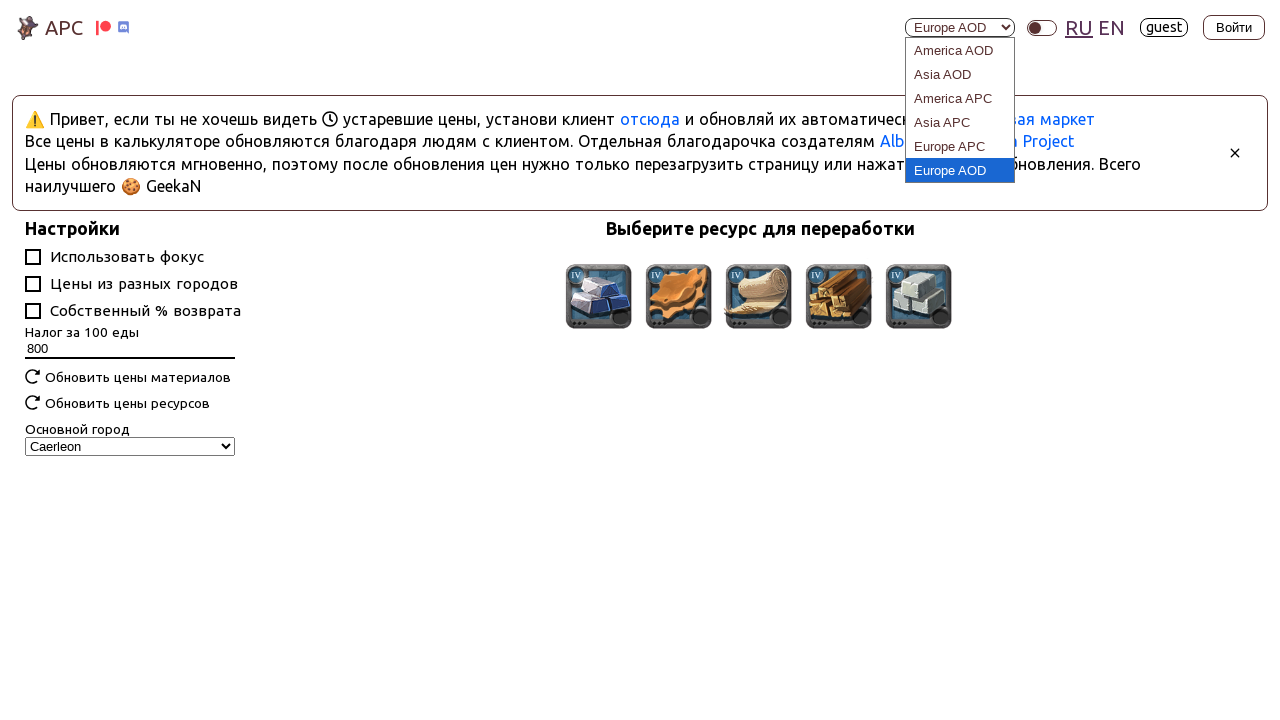

Waited 1 second between dropdown navigation
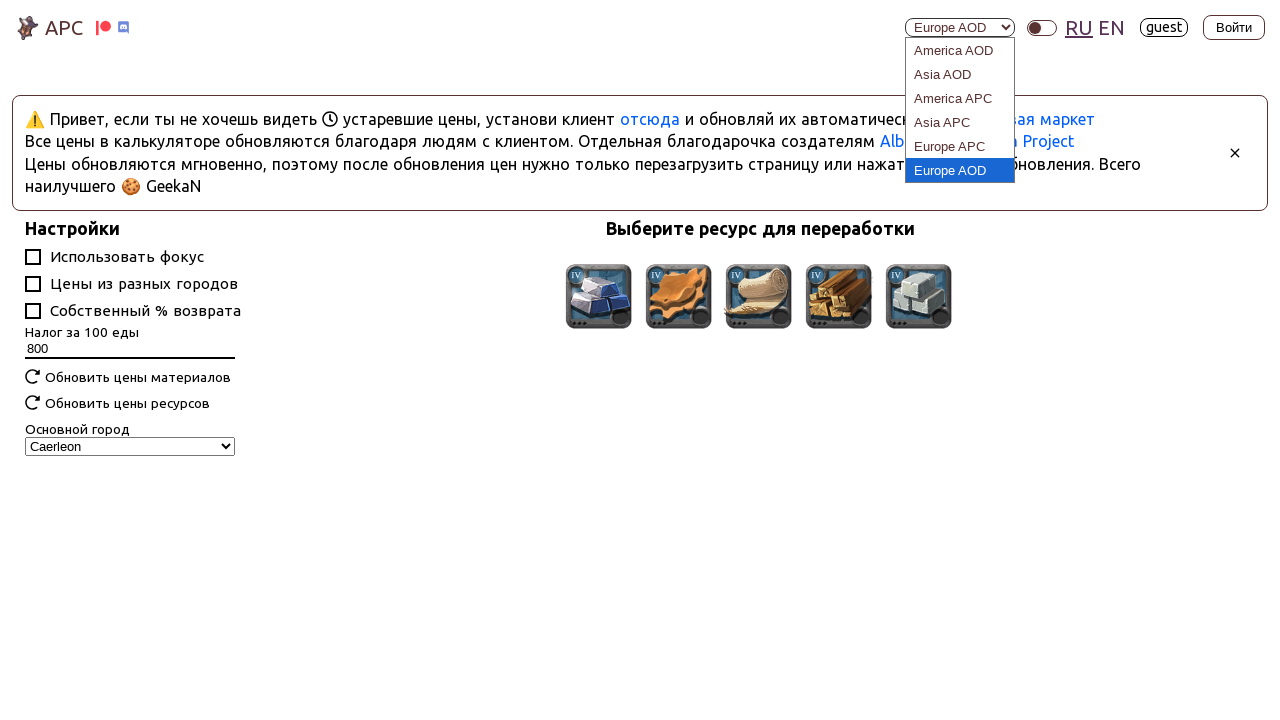

Pressed ArrowDown 6 times to navigate dropdown
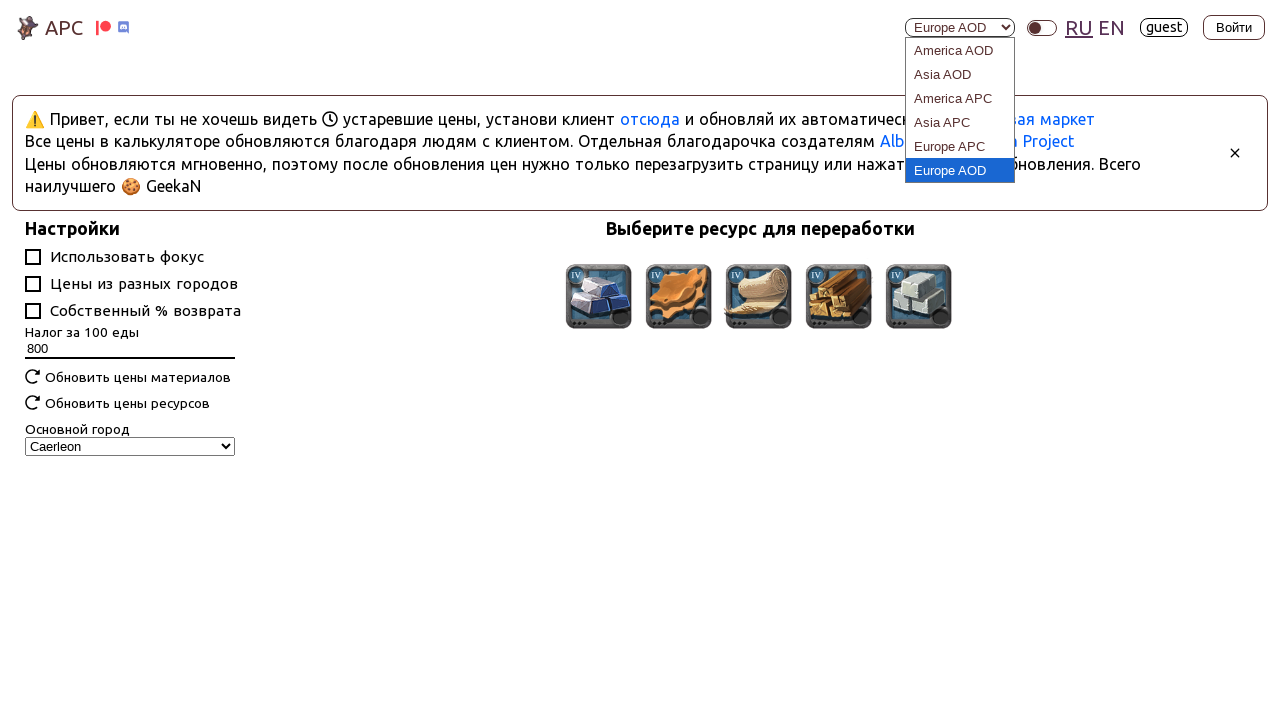

Waited 1 second between dropdown navigation
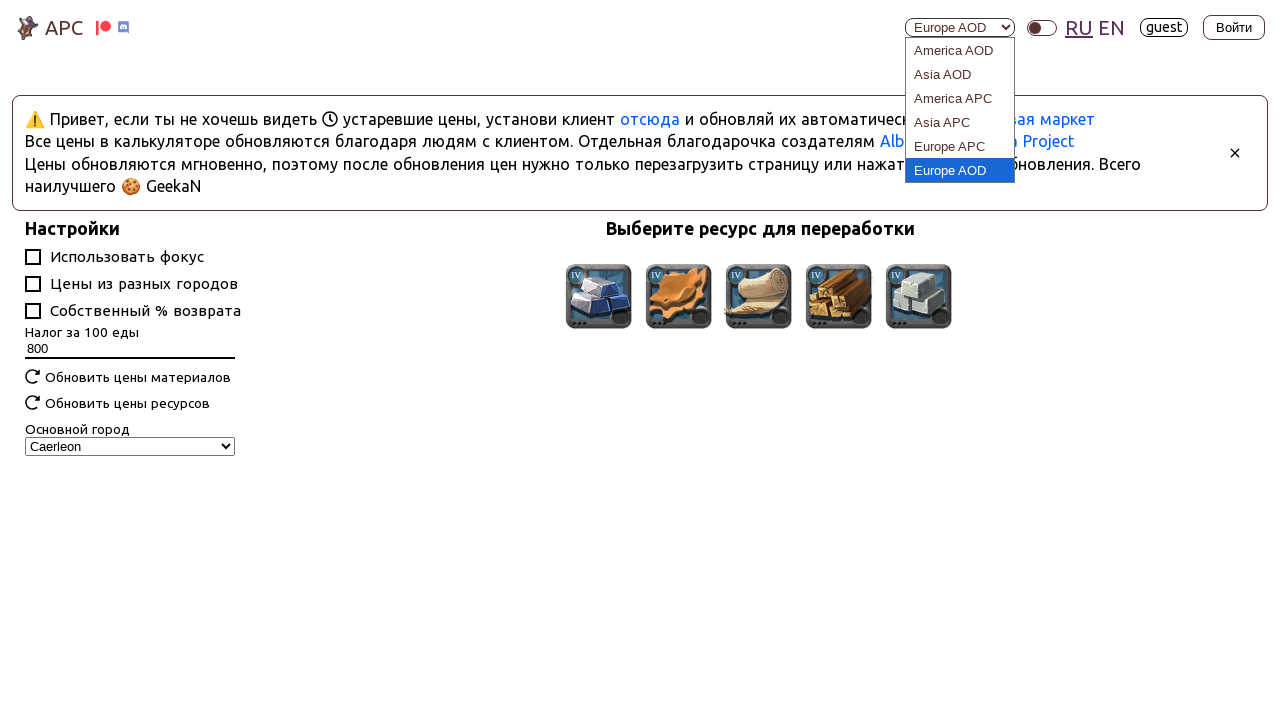

Reloaded page after server selection
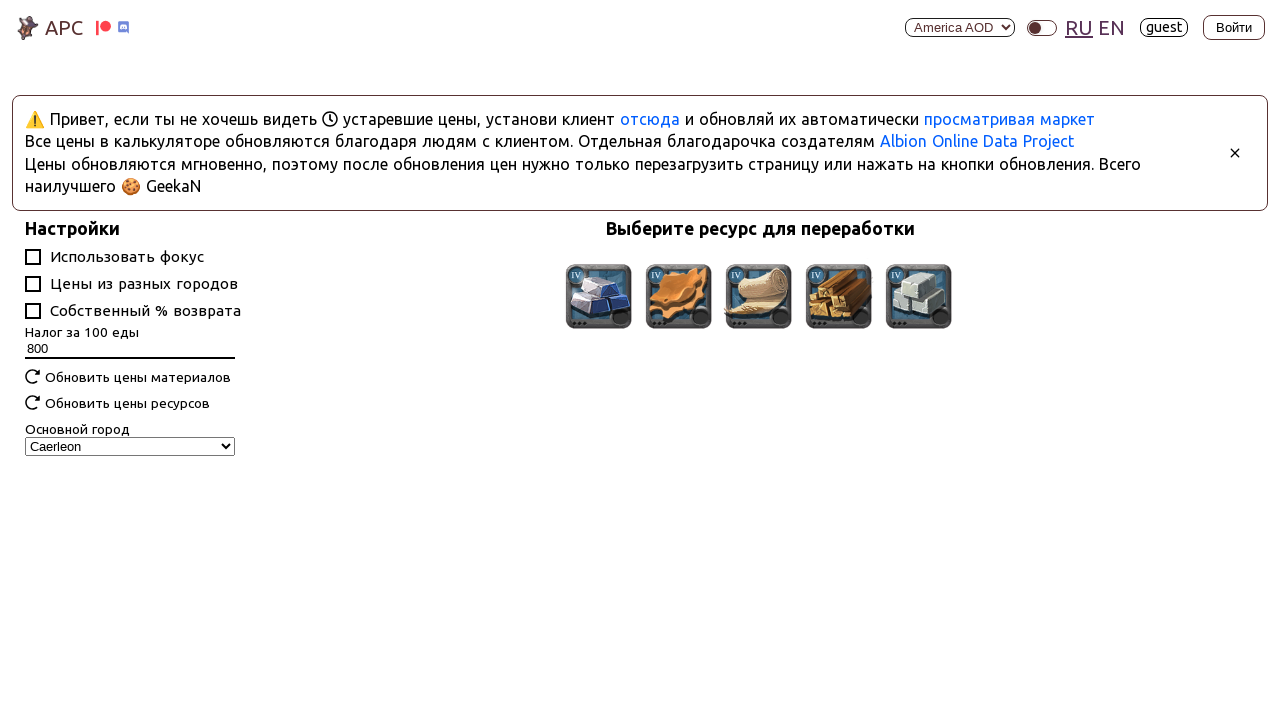

Waited 1 second for page to stabilize after reload
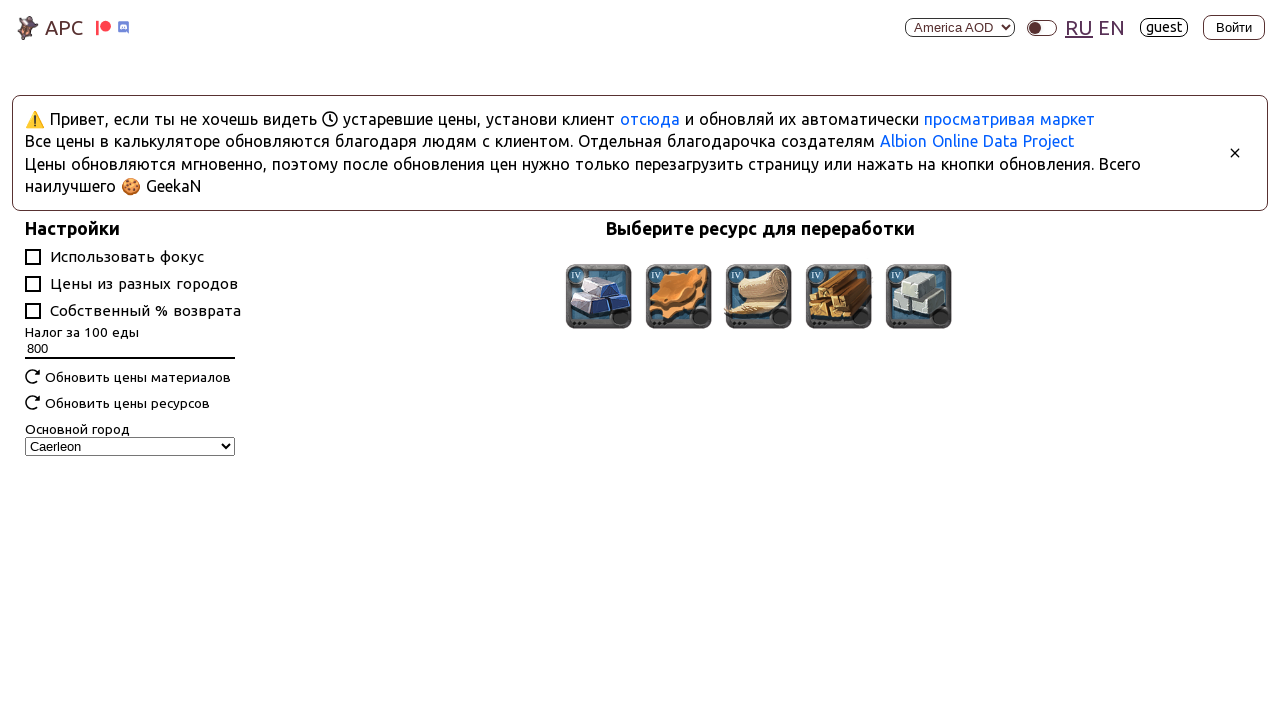

Clicked on Metal resource type at (600, 299) on xpath=//*[@id="__layout"]/div/div/section/div[3]/div[2]/div/div[1]
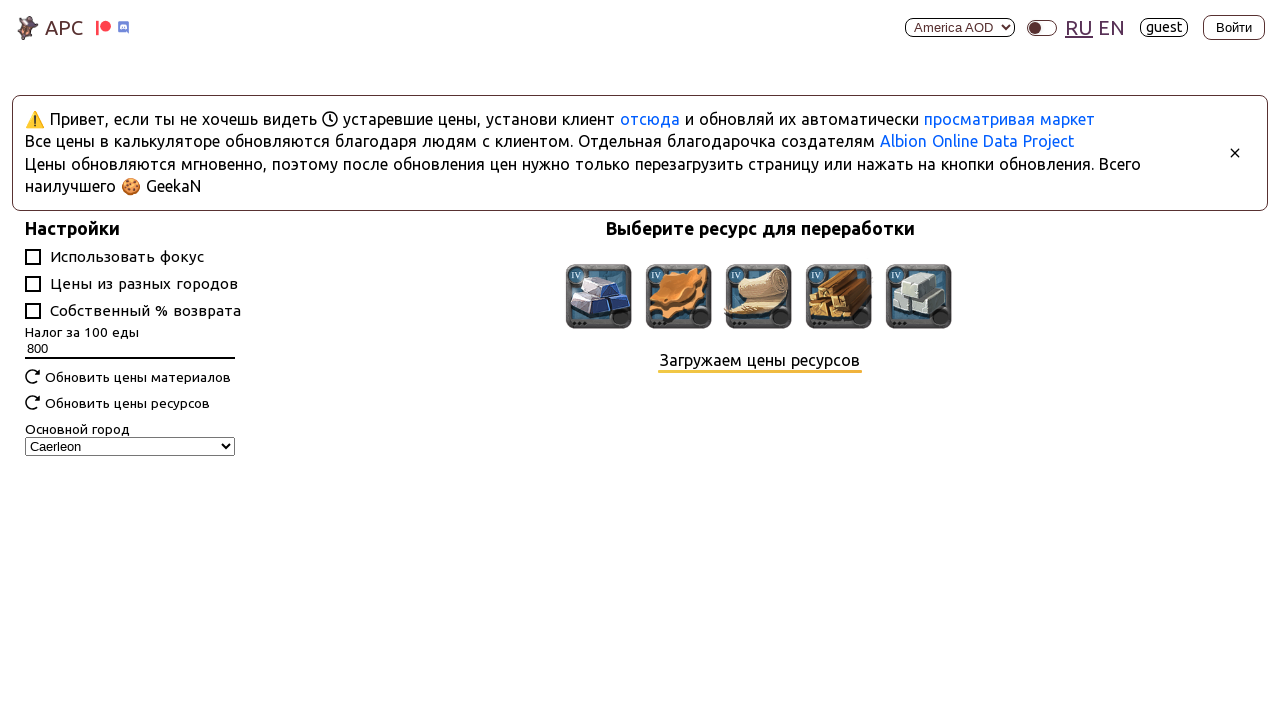

Waited 2 seconds for Metal resource type to load
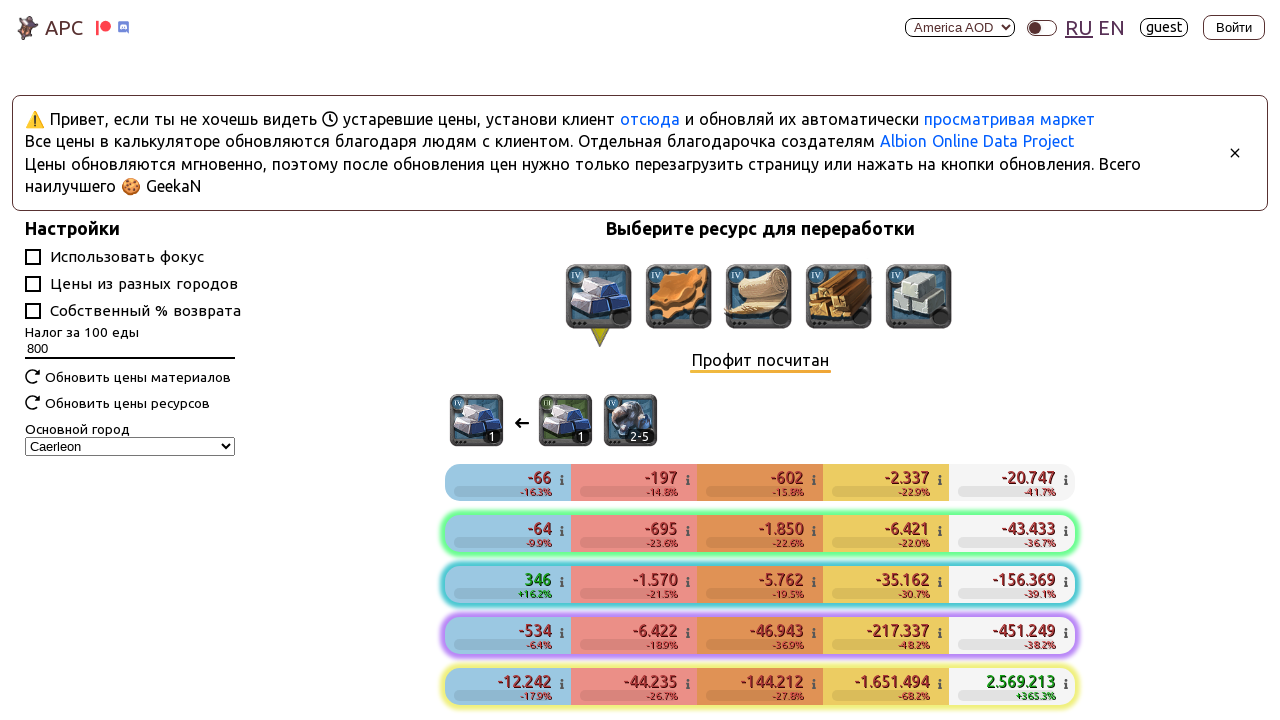

Clicked on town selection dropdown at (130, 446) on xpath=//*[@id="__layout"]/div/div/section/div[3]/div[1]/div[7]/select
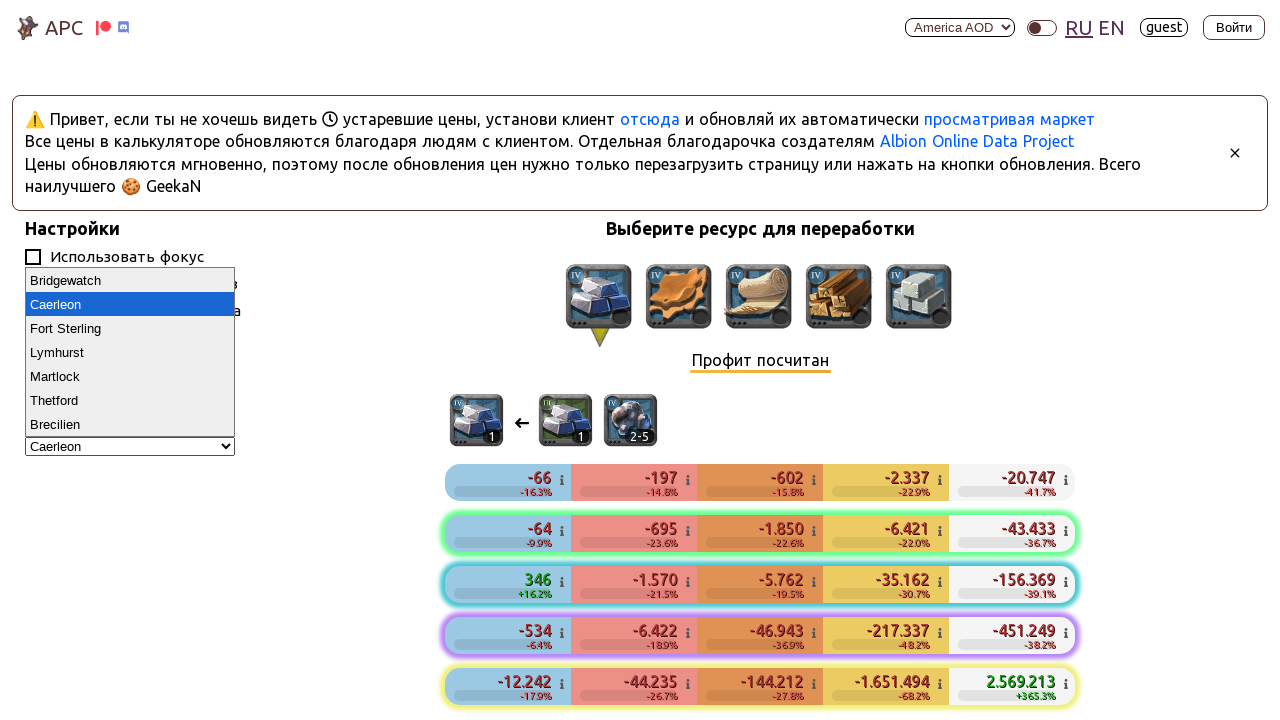

Waited 1 second for town dropdown to open
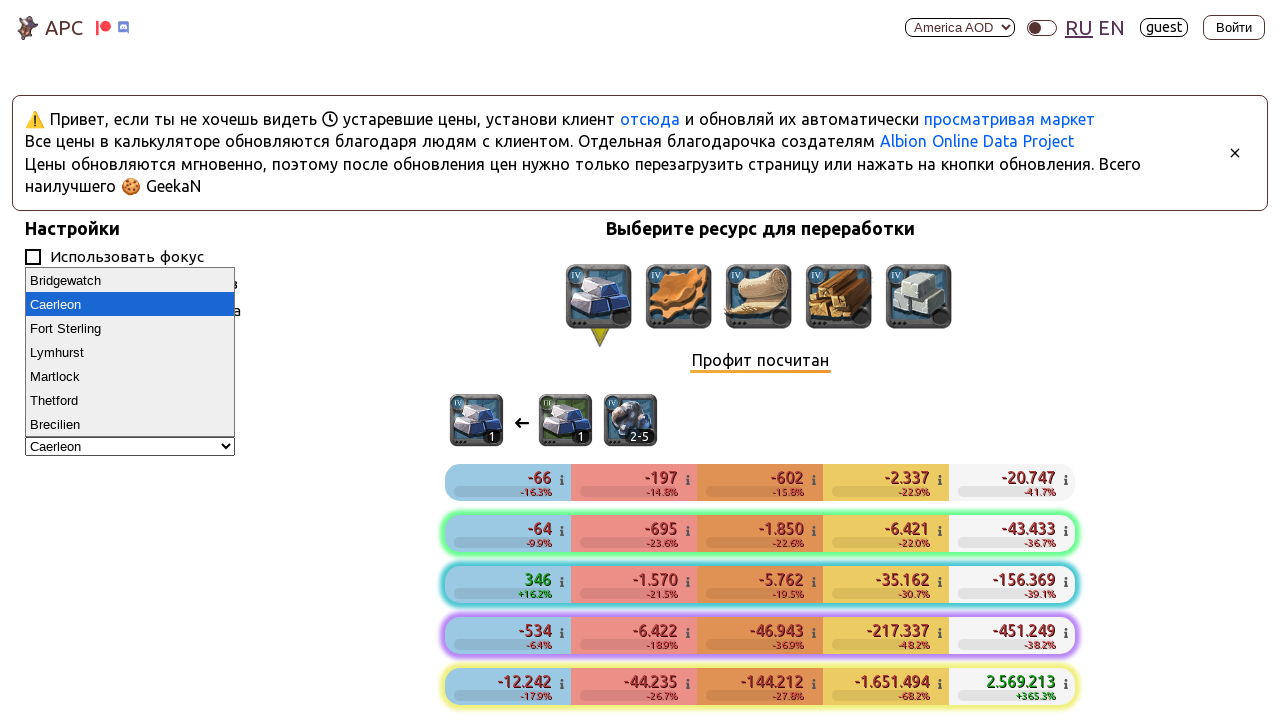

Pressed Enter to select Caerleon town
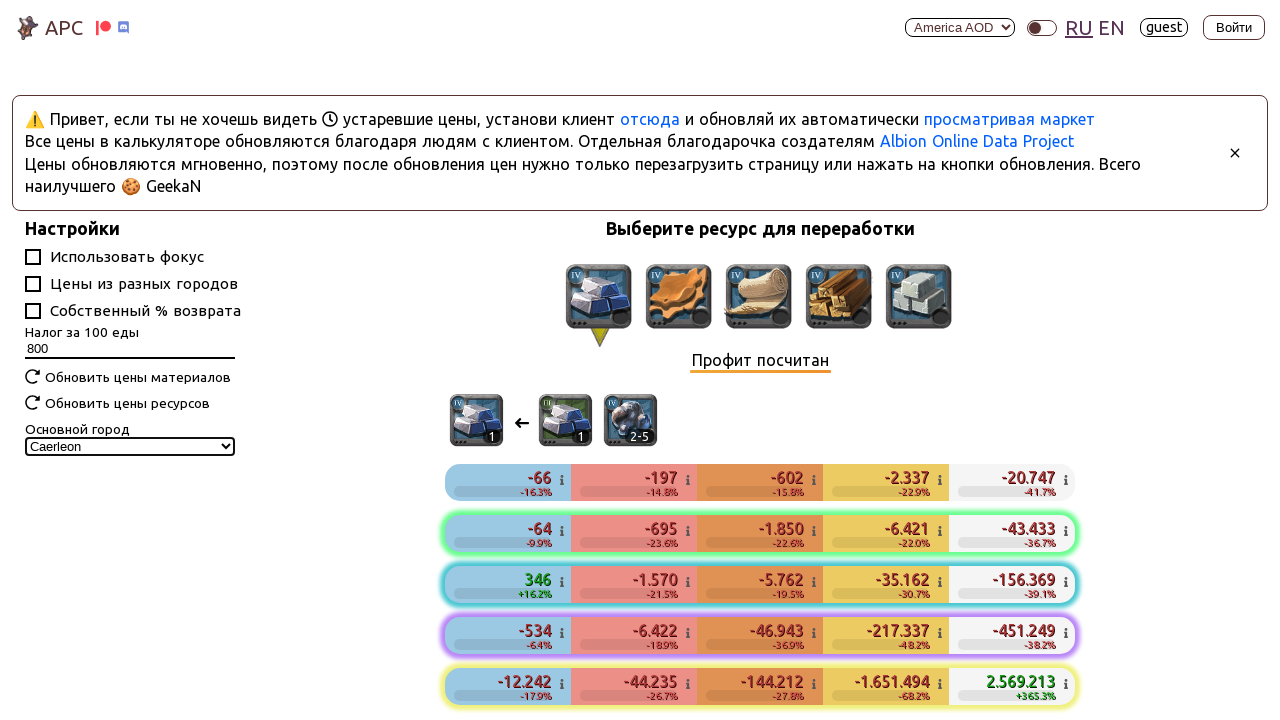

Clicked on tax input field at (130, 349) on xpath=//*[@id="__layout"]/div/div/section/div[3]/div[1]/div[4]/input
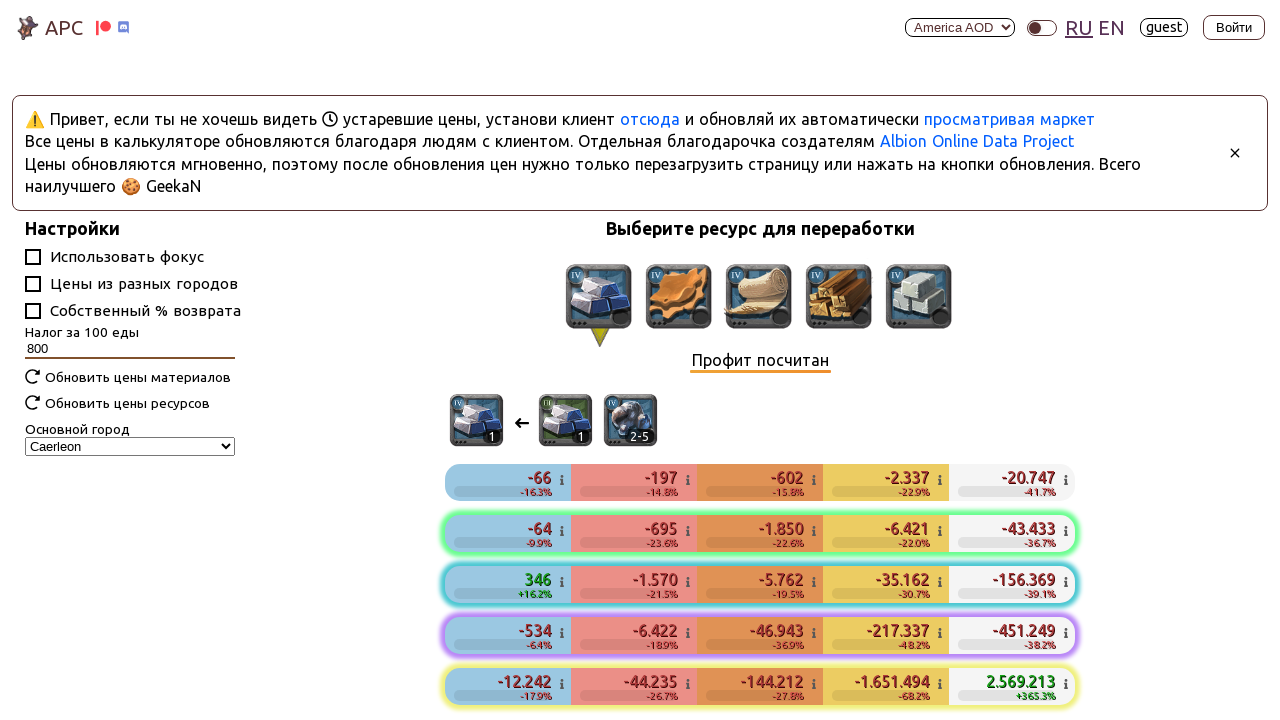

Waited 1 second for tax input field to focus
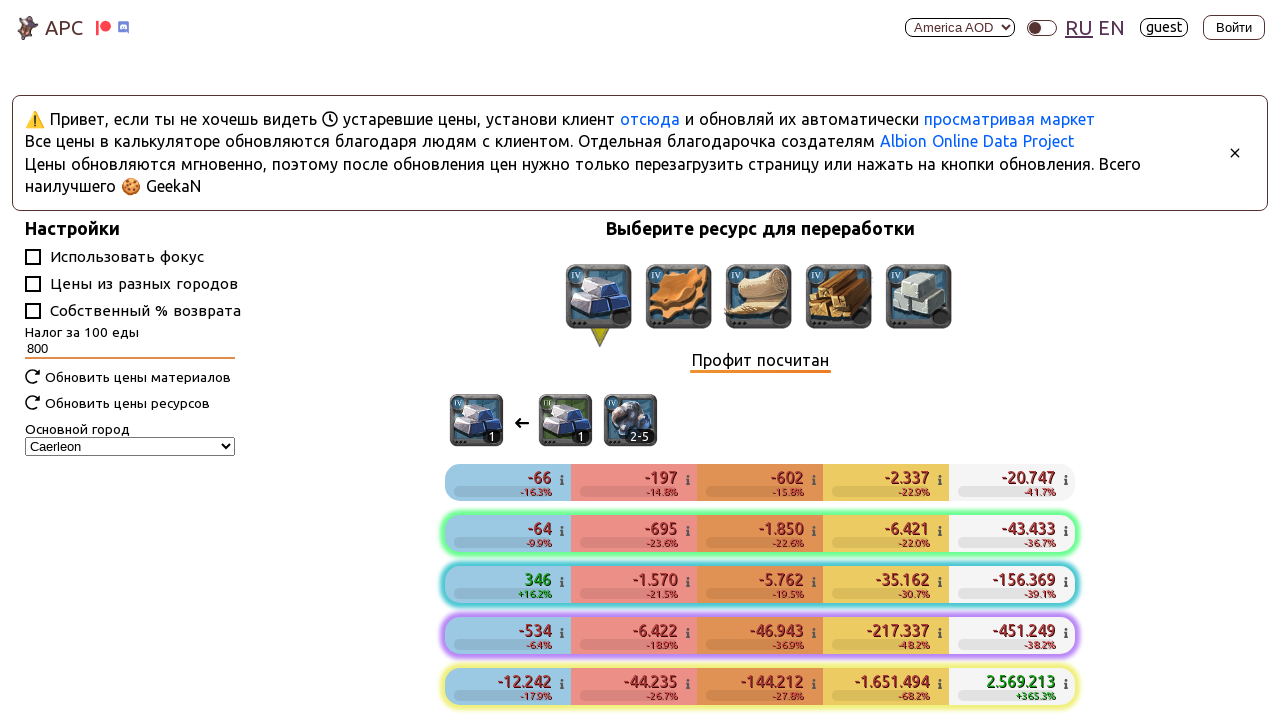

Pressed Backspace 1 times to clear existing tax value
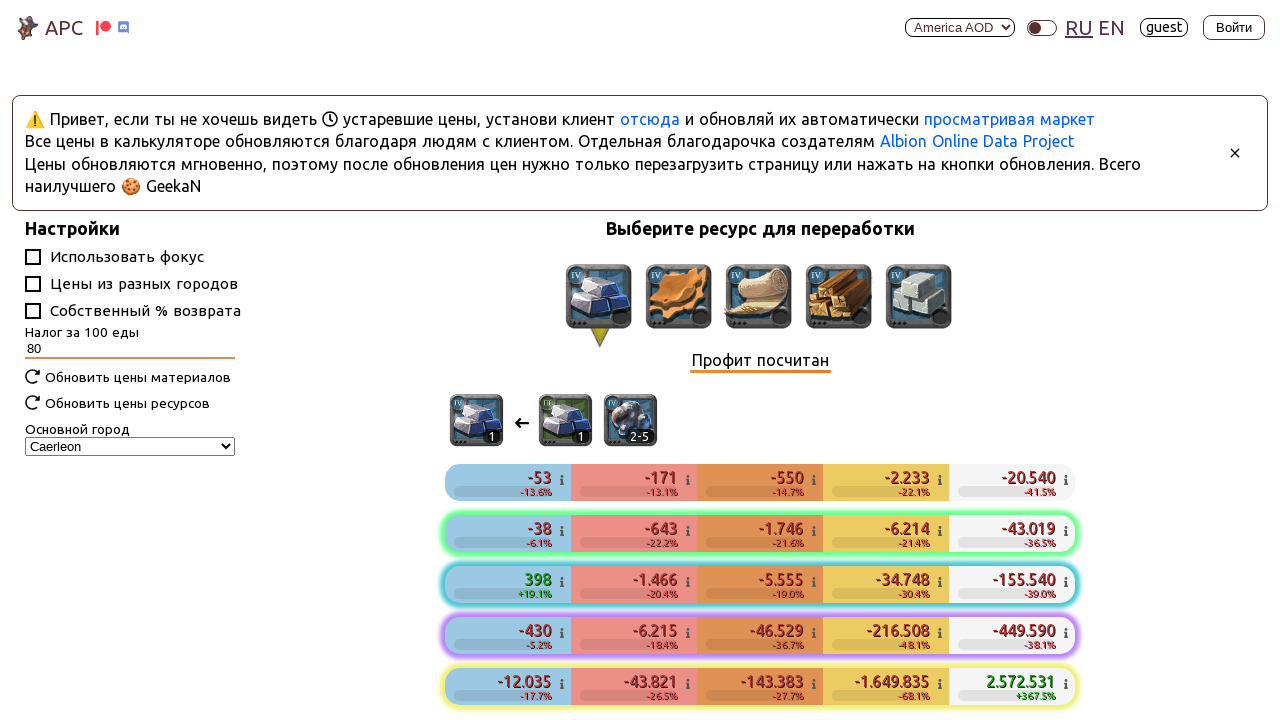

Pressed Backspace 2 times to clear existing tax value
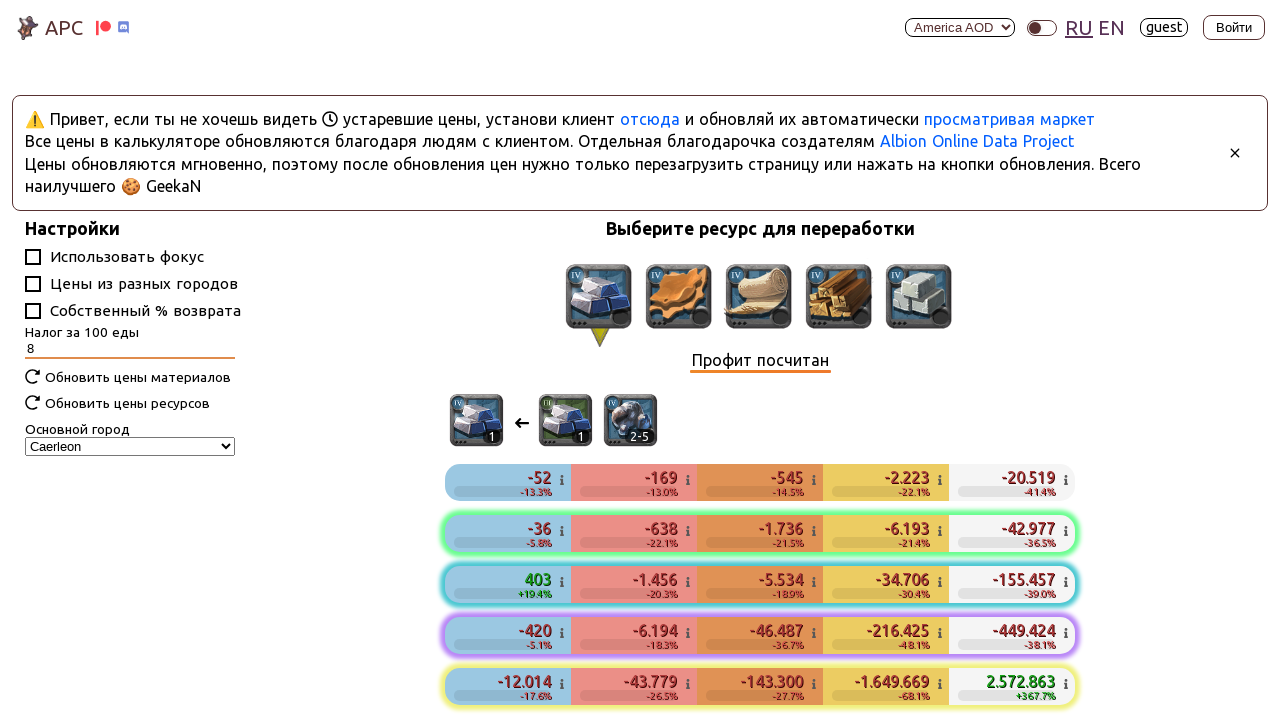

Pressed Backspace 3 times to clear existing tax value
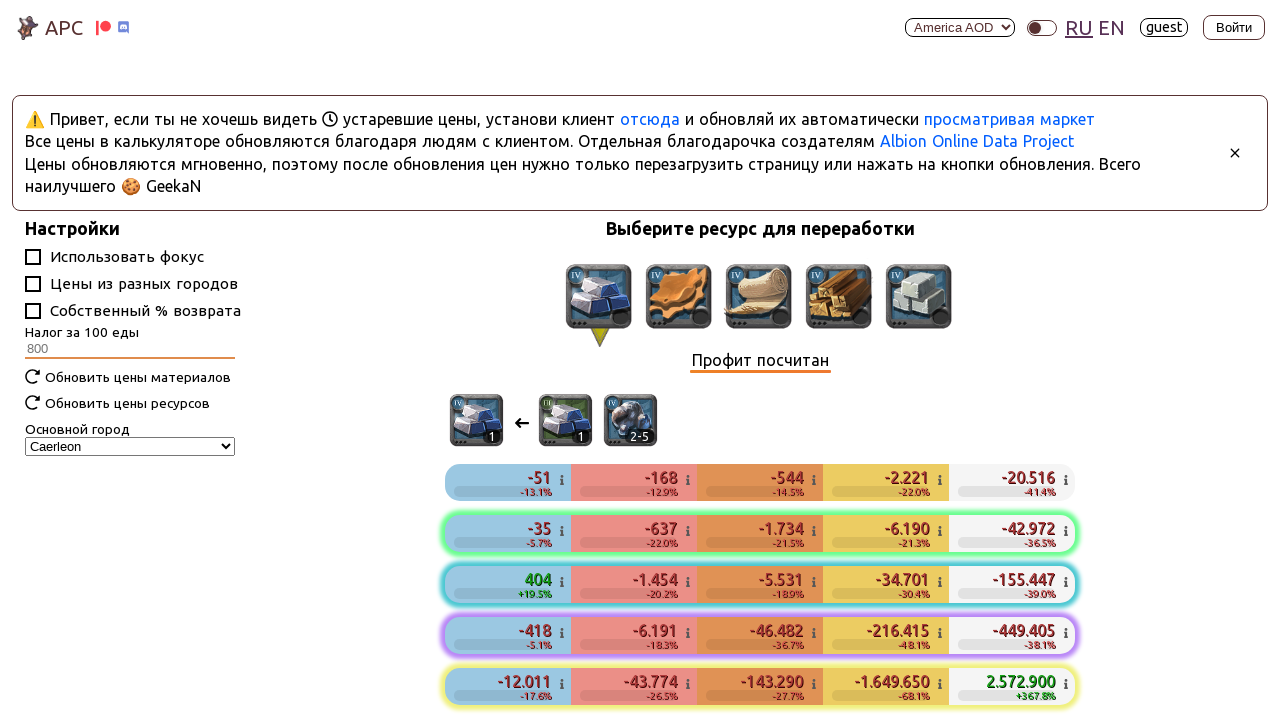

Entered tax value of 800
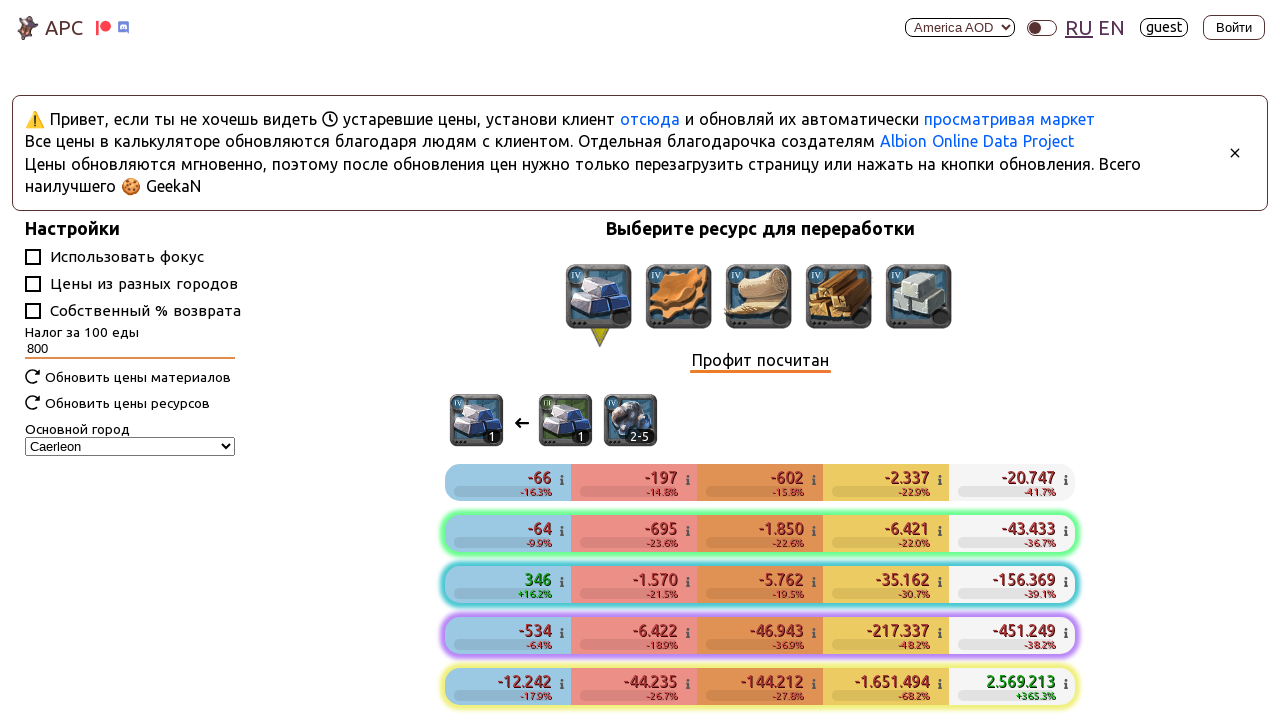

Waited 2 seconds for tax value to be processed
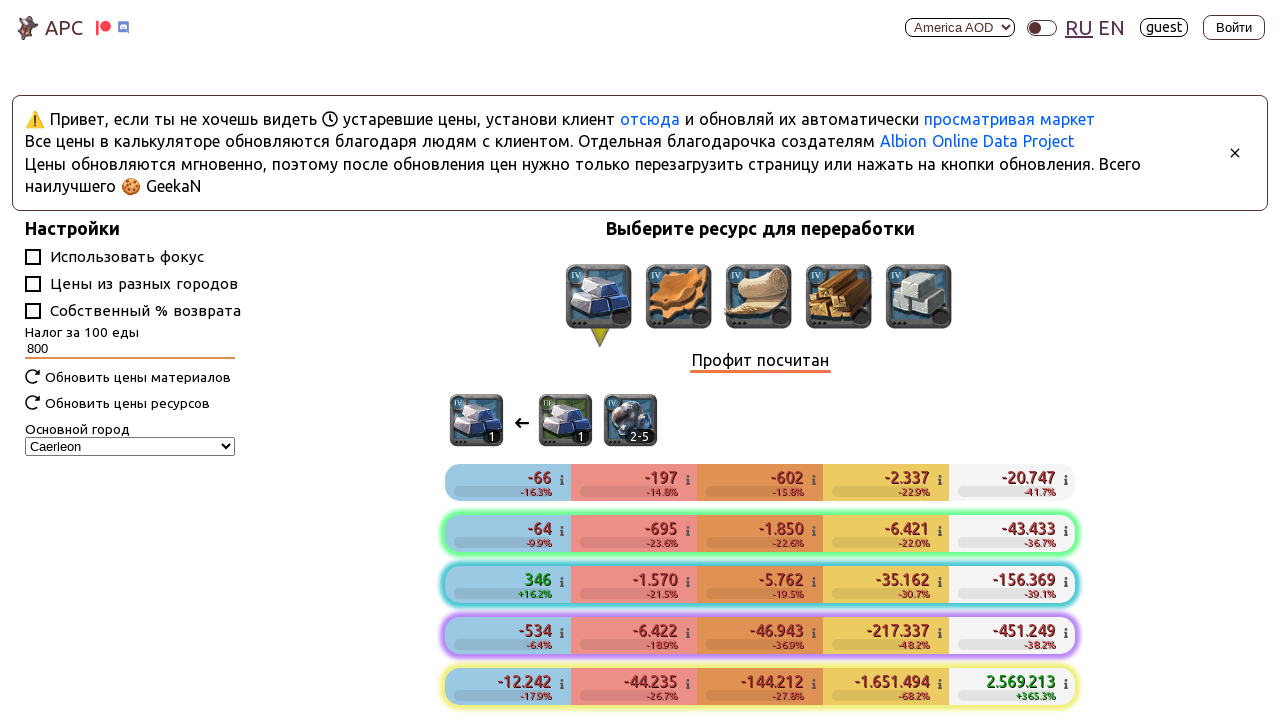

Item table with results loaded successfully
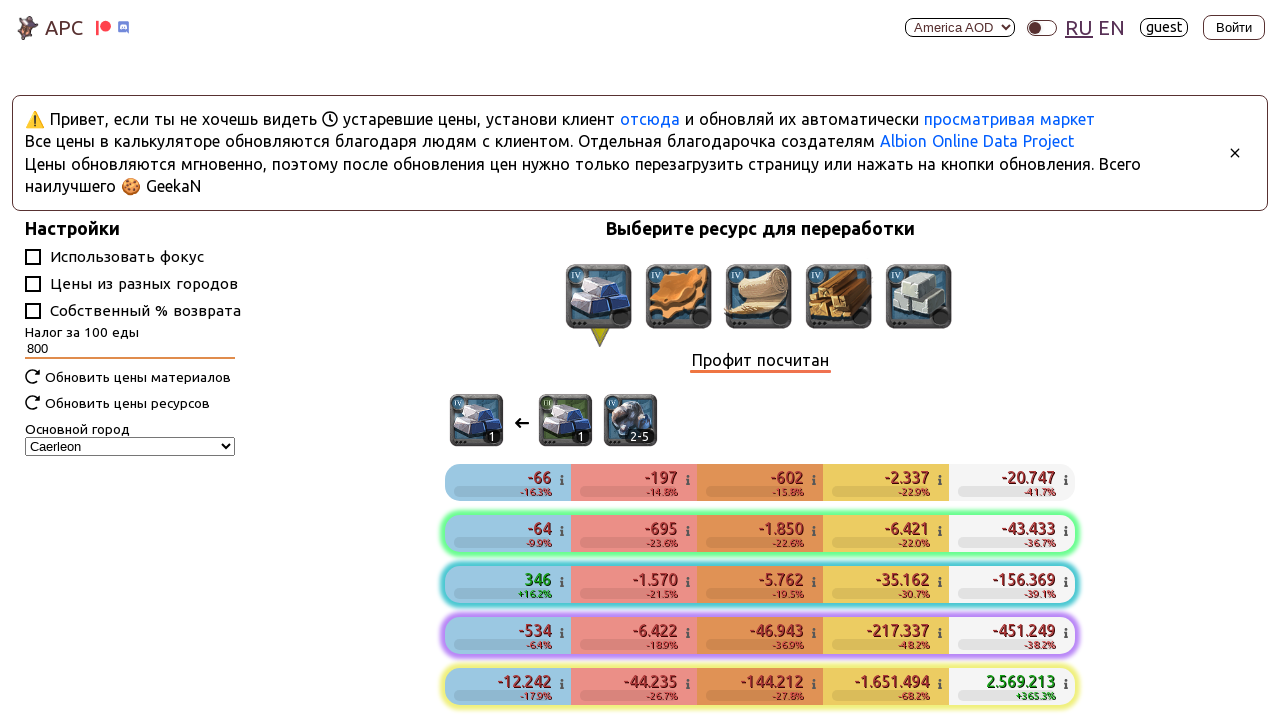

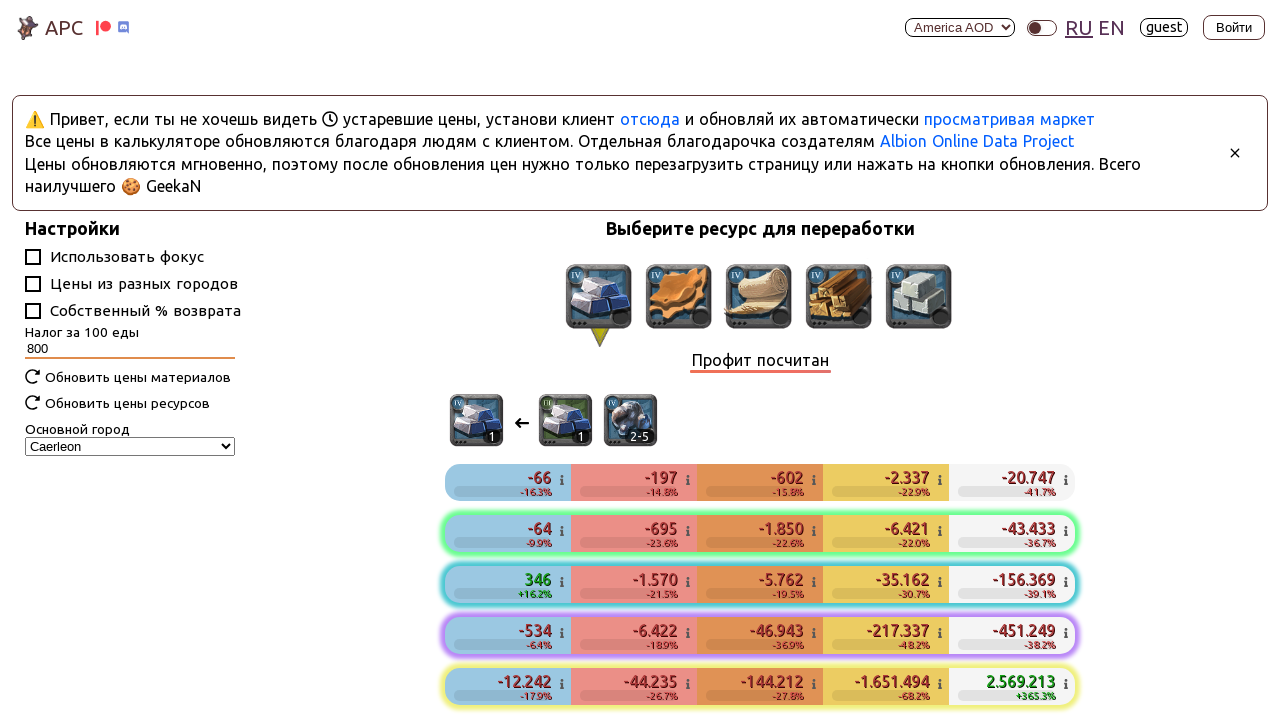